Tests using a fixed sleep to wait for a dynamically added element to appear after clicking a button

Starting URL: https://www.selenium.dev/selenium/web/dynamic.html

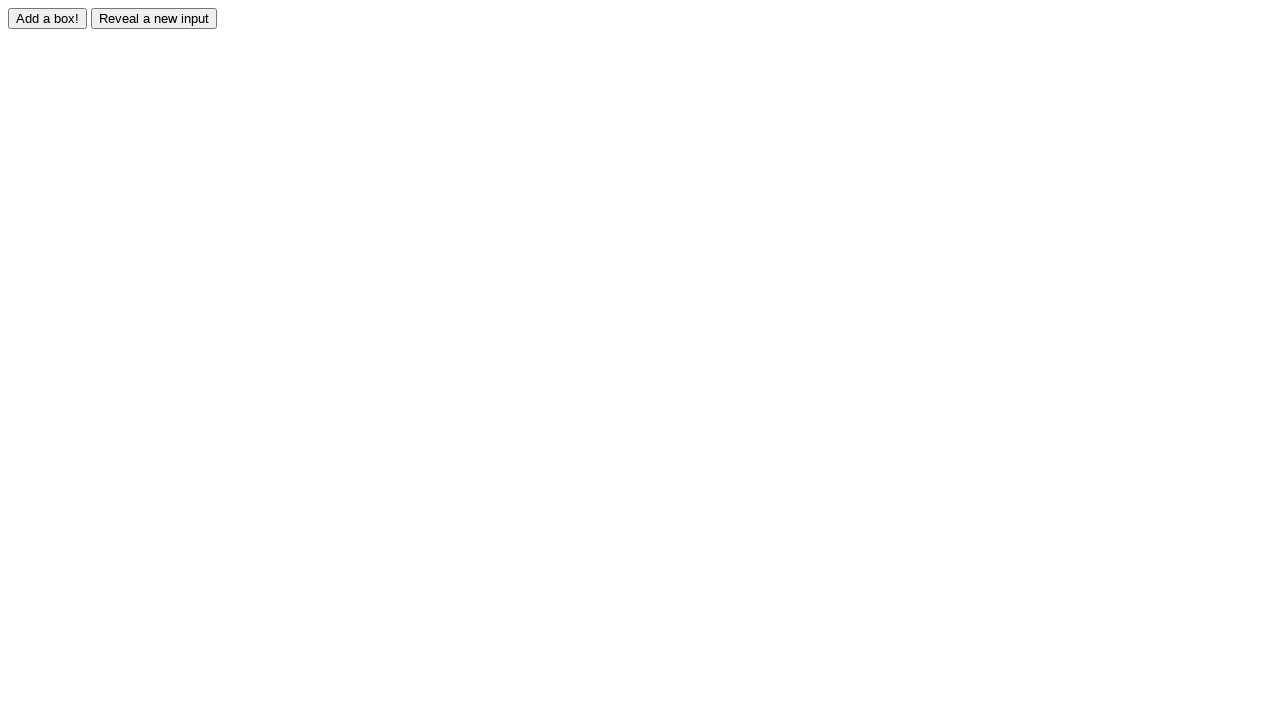

Clicked the button to trigger dynamic element creation at (48, 18) on #adder
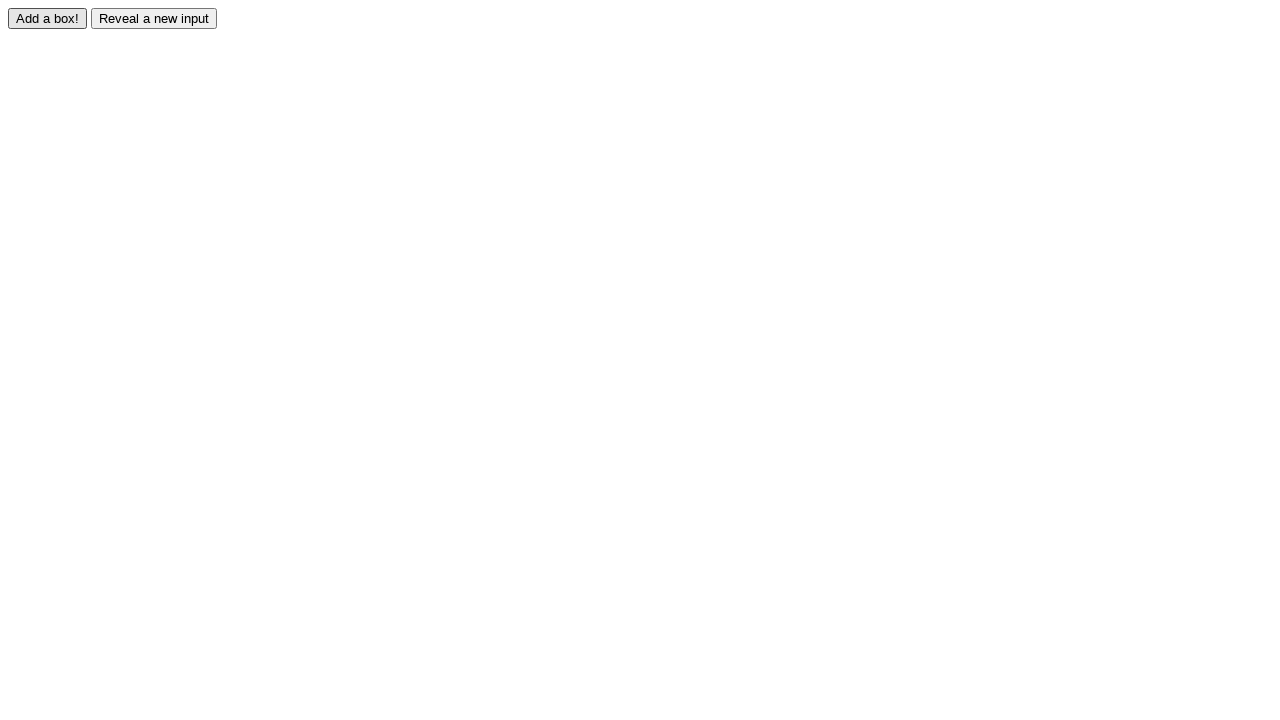

Waited for dynamically added element #box0 to appear
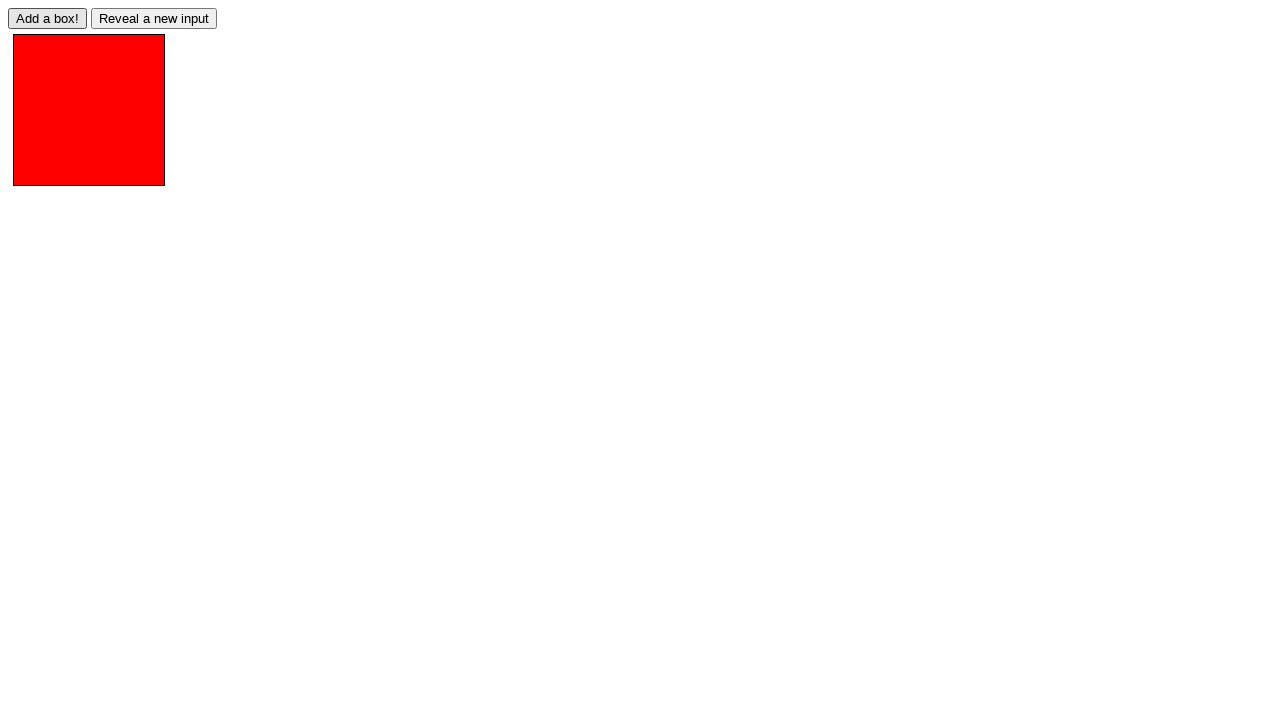

Located the dynamically added element #box0
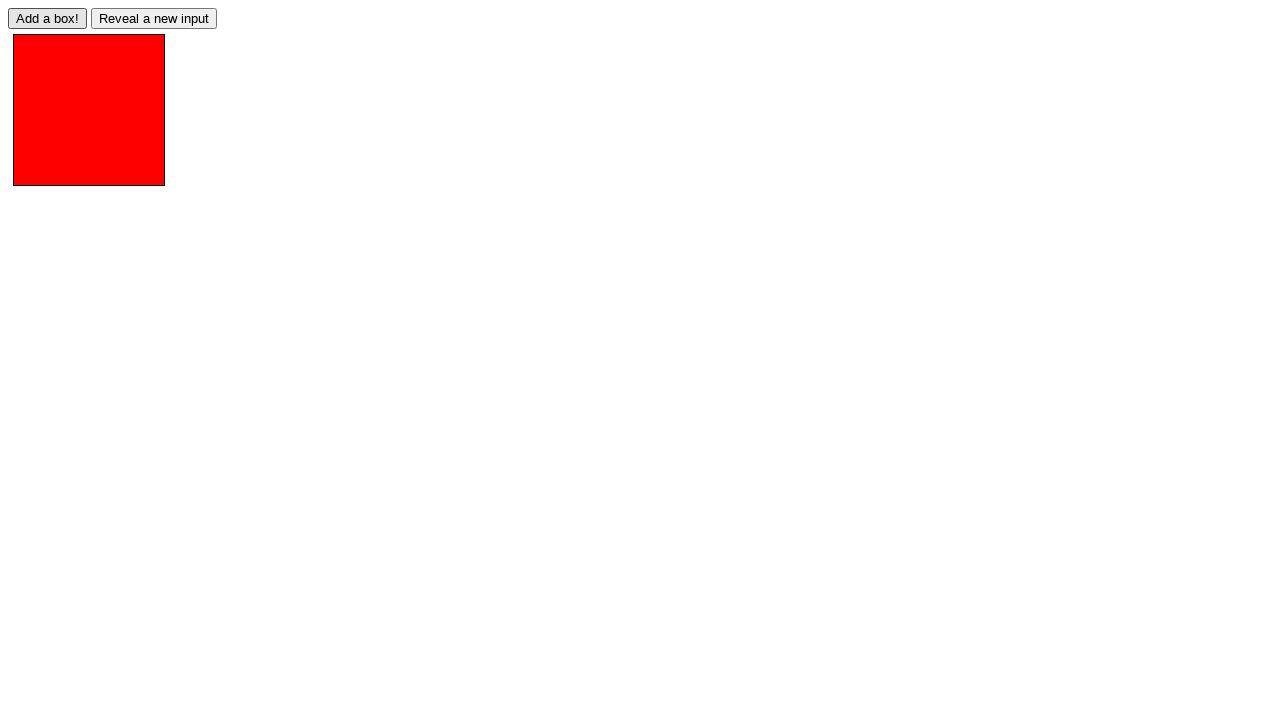

Verified that element #box0 has the expected class 'redbox'
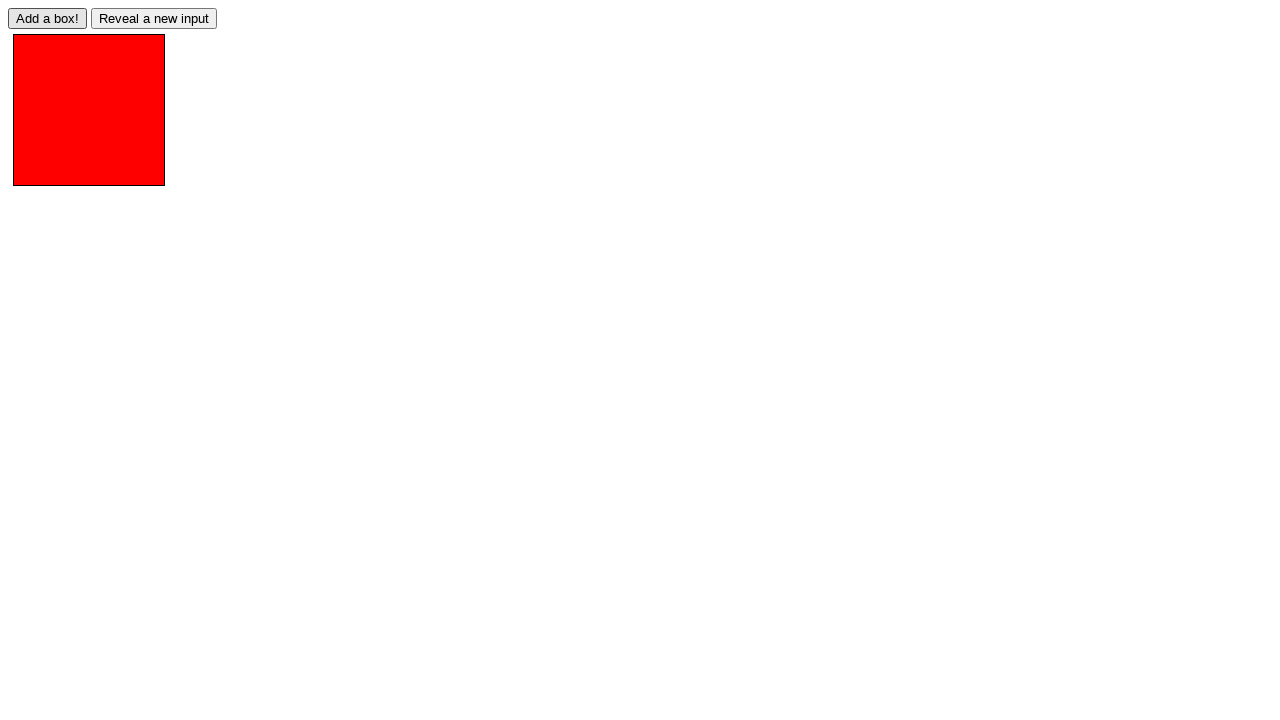

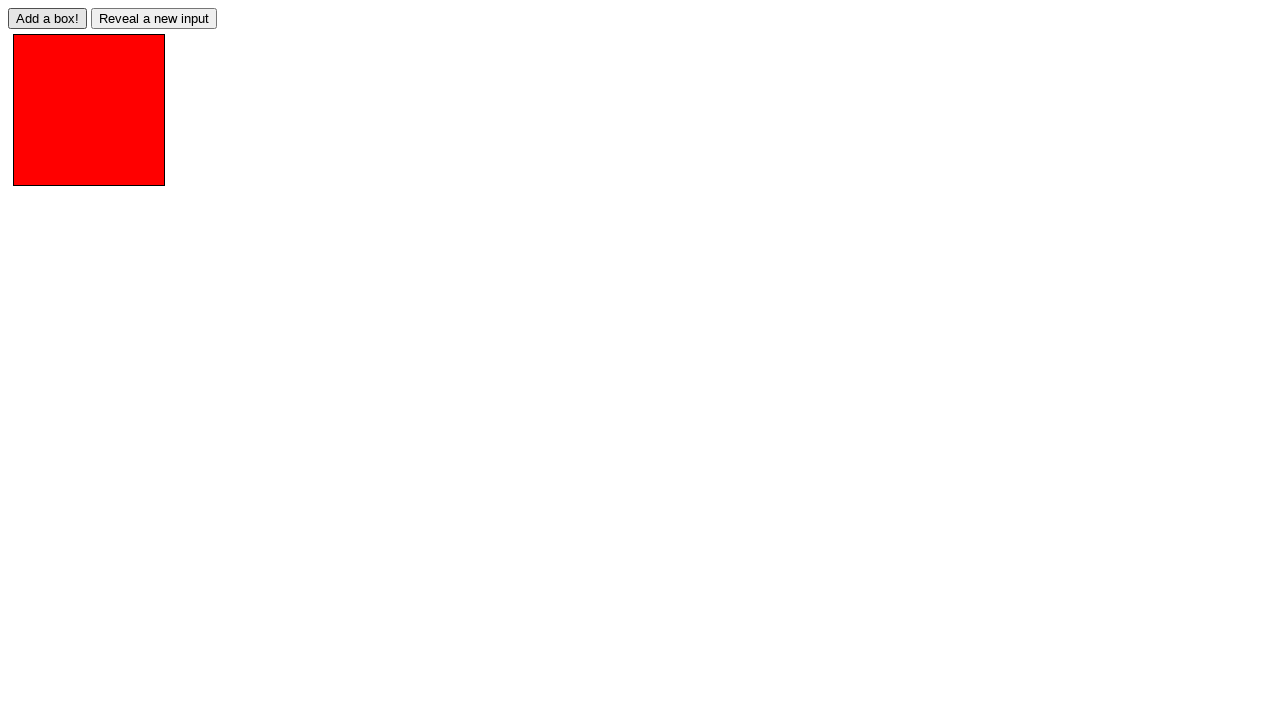